Tests clearing the complete state of all items by checking and unchecking the toggle all

Starting URL: https://demo.playwright.dev/todomvc

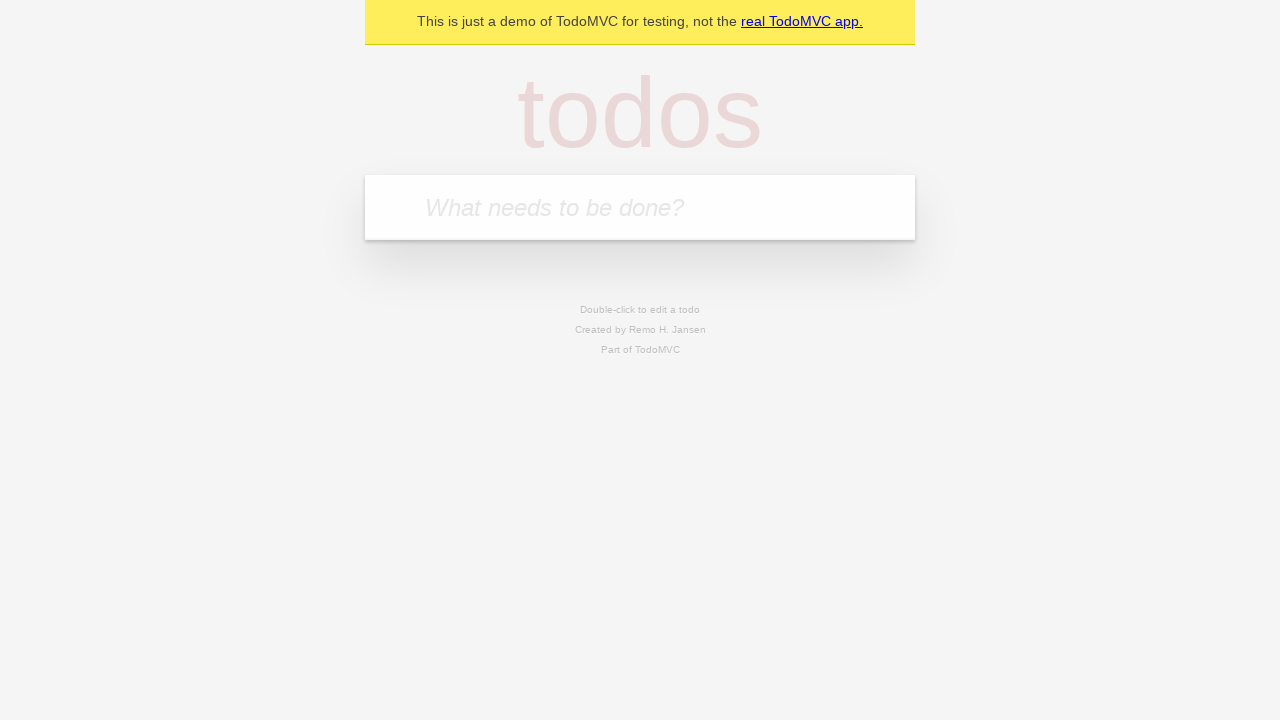

Navigated to TodoMVC demo application
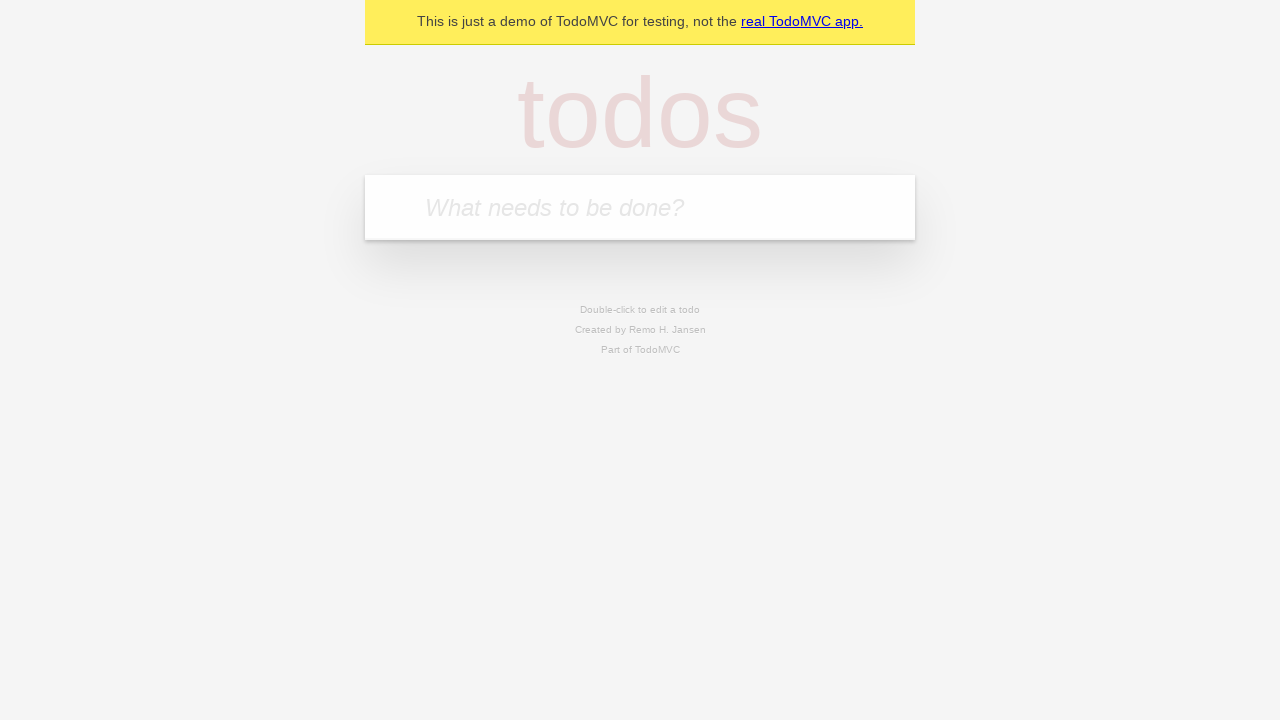

Located the new todo input field
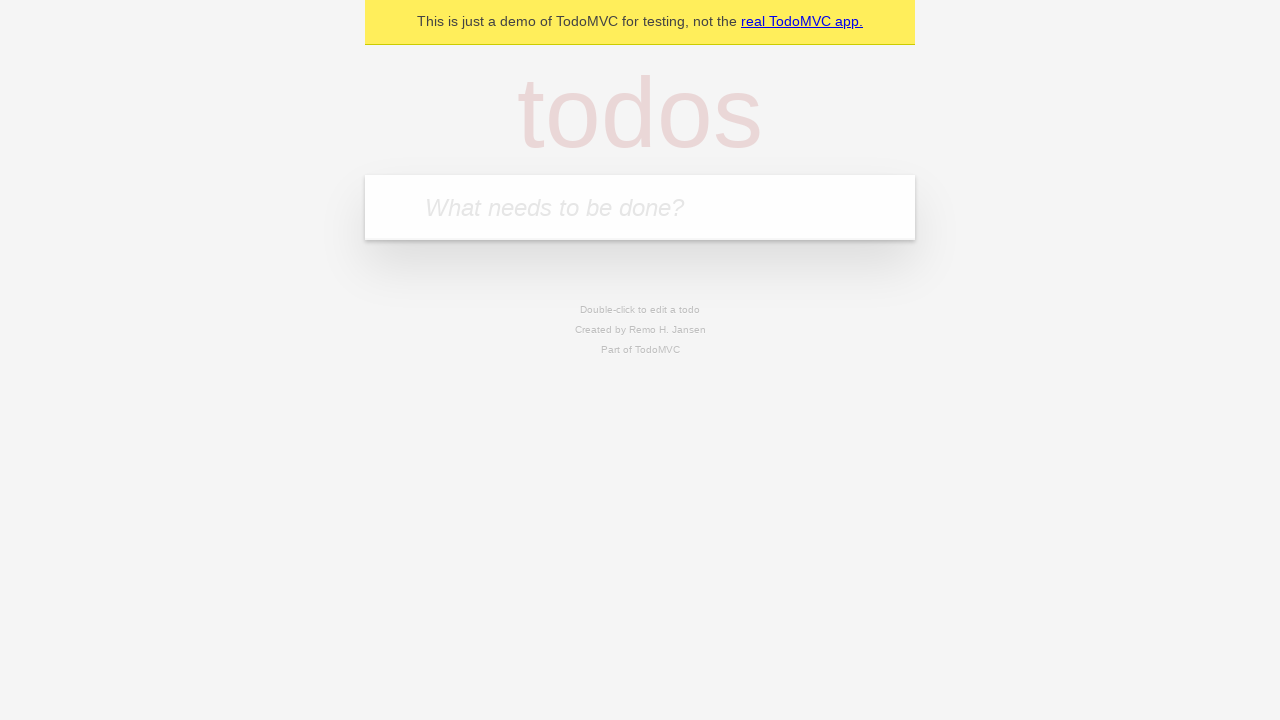

Filled todo input with 'buy some cheese' on internal:attr=[placeholder="What needs to be done?"i]
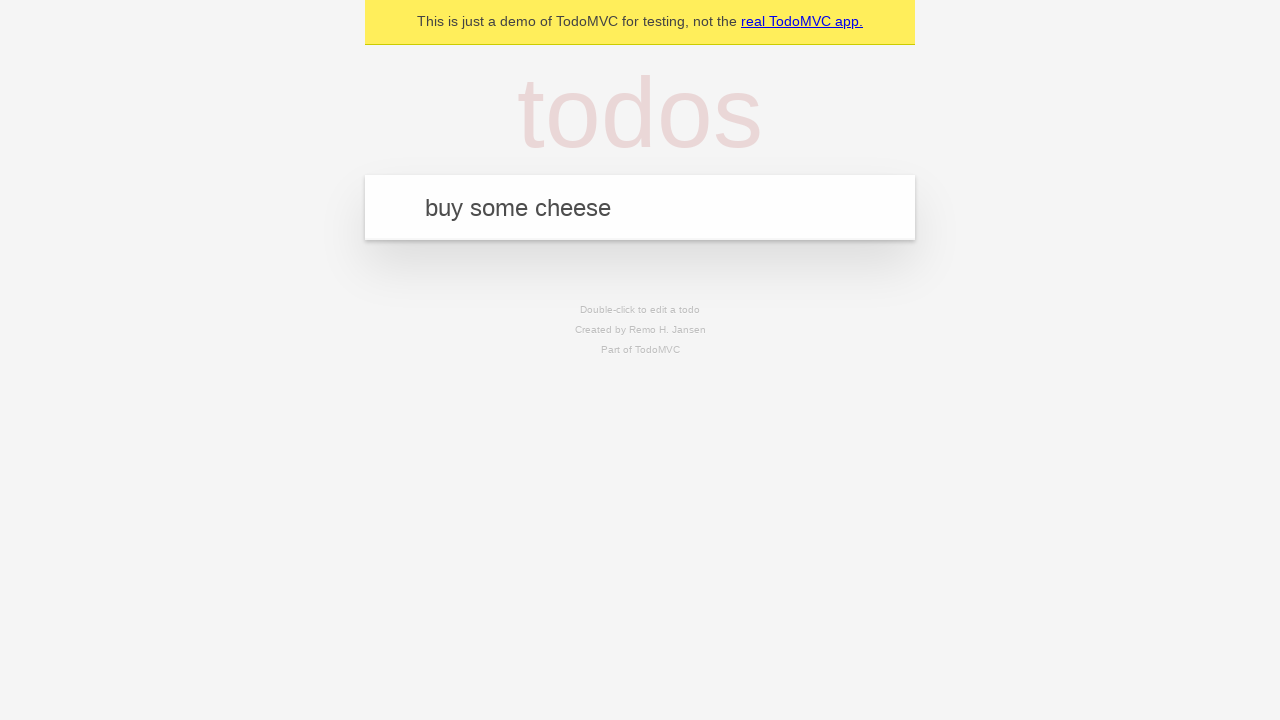

Pressed Enter to create todo 'buy some cheese' on internal:attr=[placeholder="What needs to be done?"i]
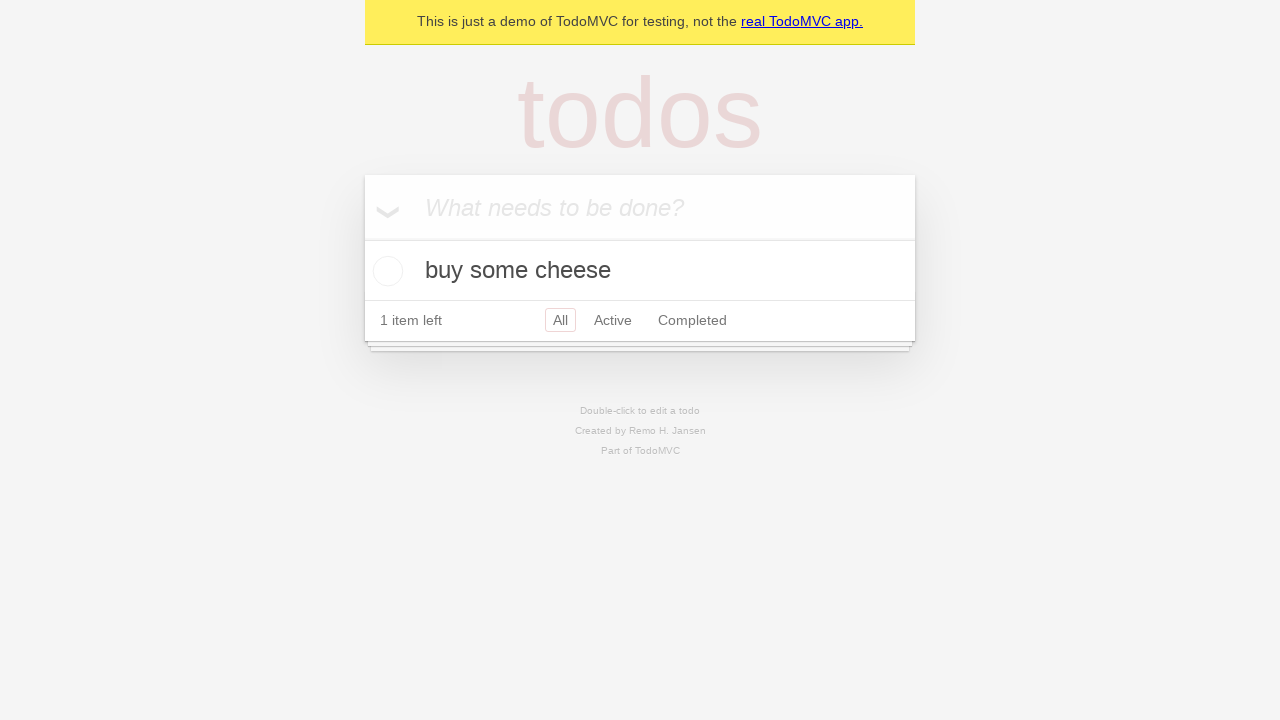

Filled todo input with 'feed the cat' on internal:attr=[placeholder="What needs to be done?"i]
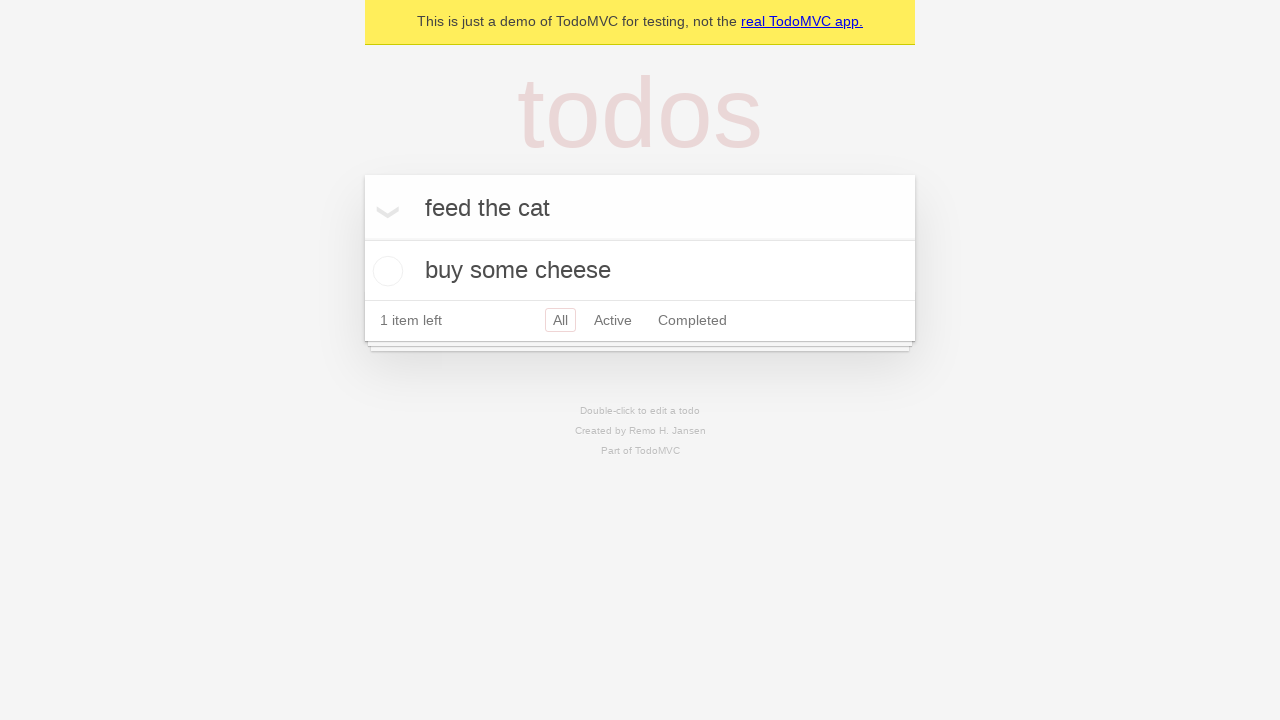

Pressed Enter to create todo 'feed the cat' on internal:attr=[placeholder="What needs to be done?"i]
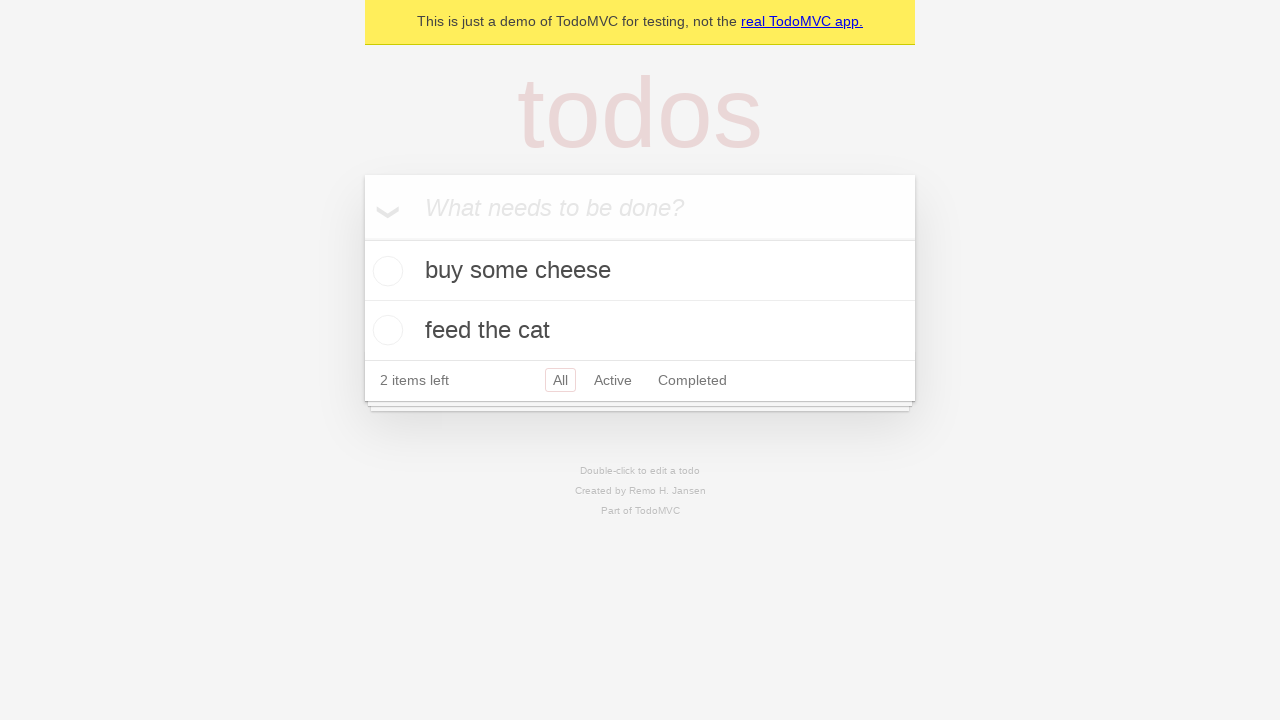

Filled todo input with 'book a doctors appointment' on internal:attr=[placeholder="What needs to be done?"i]
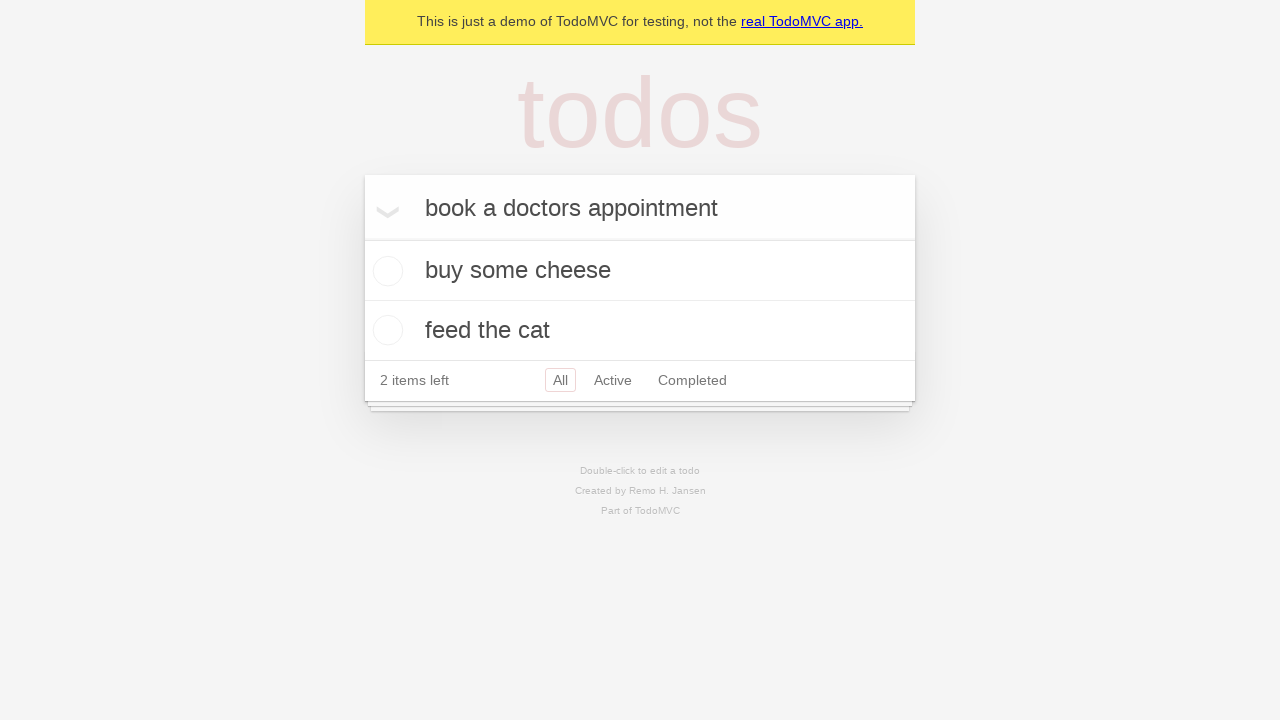

Pressed Enter to create todo 'book a doctors appointment' on internal:attr=[placeholder="What needs to be done?"i]
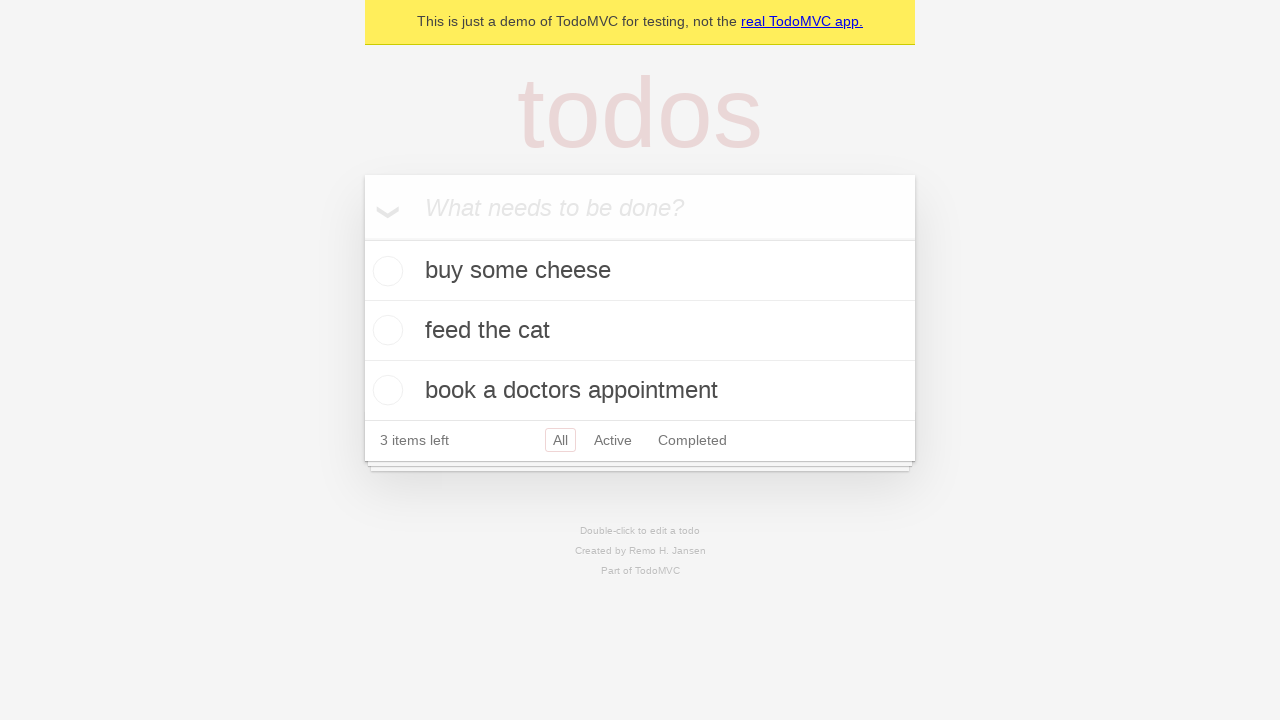

Located the toggle all checkbox
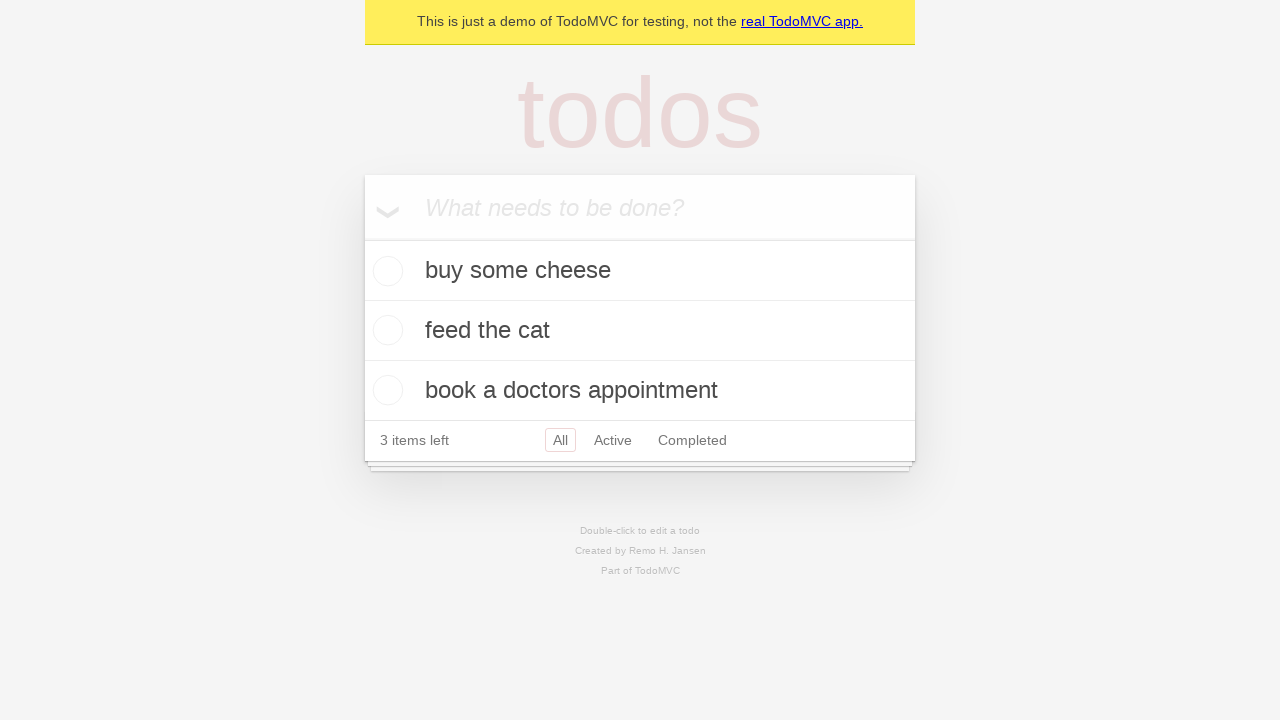

Checked the toggle all checkbox to mark all items complete at (362, 238) on internal:label="Mark all as complete"i
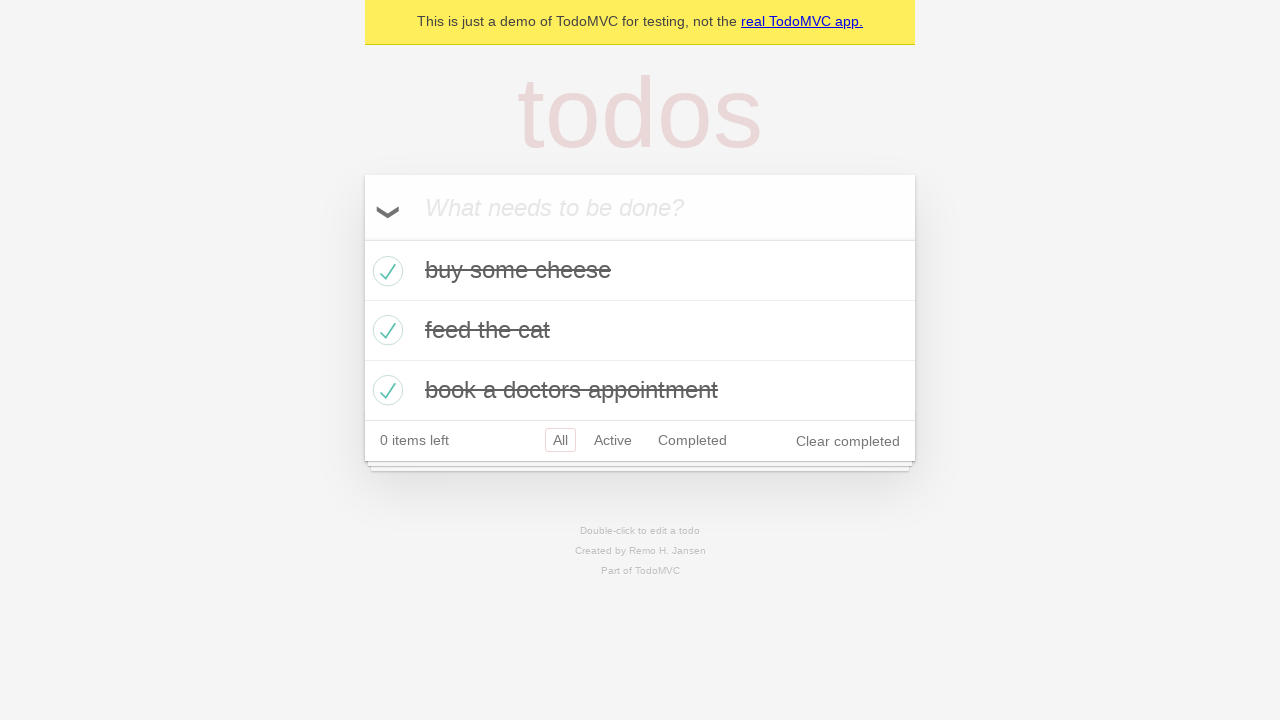

Unchecked the toggle all checkbox to clear complete state of all items at (362, 238) on internal:label="Mark all as complete"i
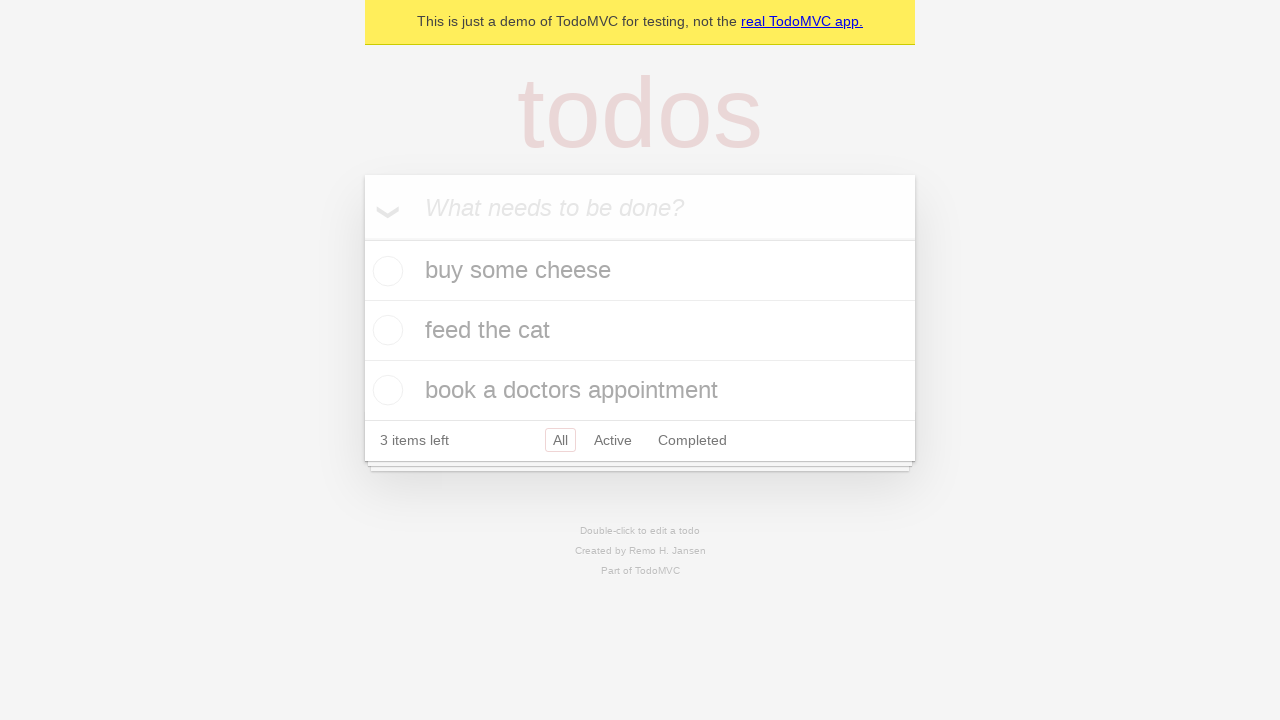

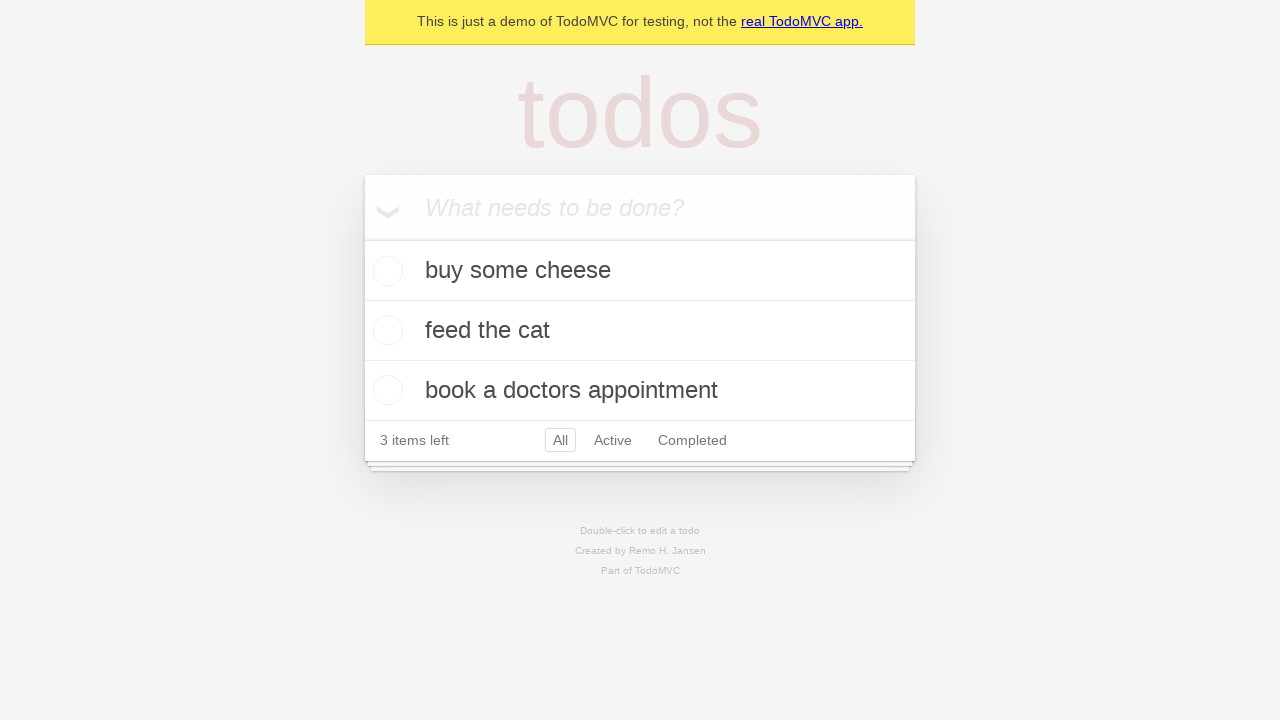